Tests drag and drop functionality by dragging the "Drag me" element onto the "Drop here" target area and verifying the text changes to "Dropped!"

Starting URL: https://demoqa.com/droppable

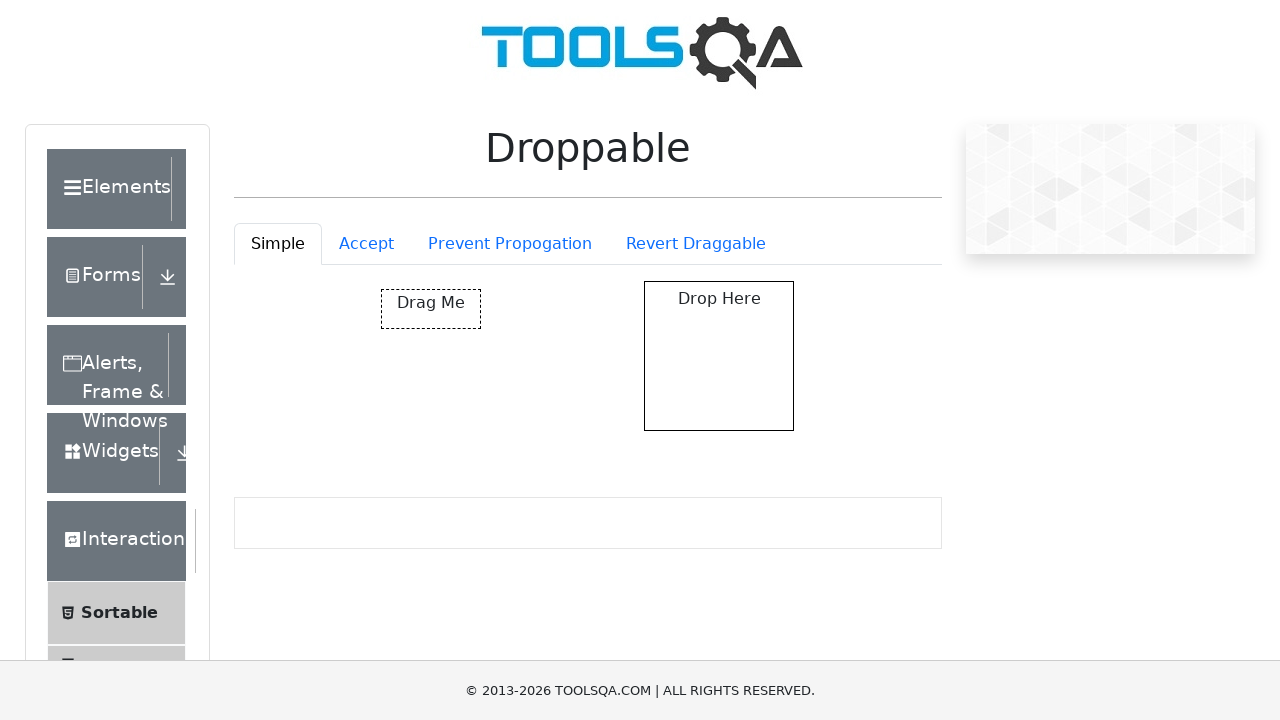

Located the draggable 'Drag me' element
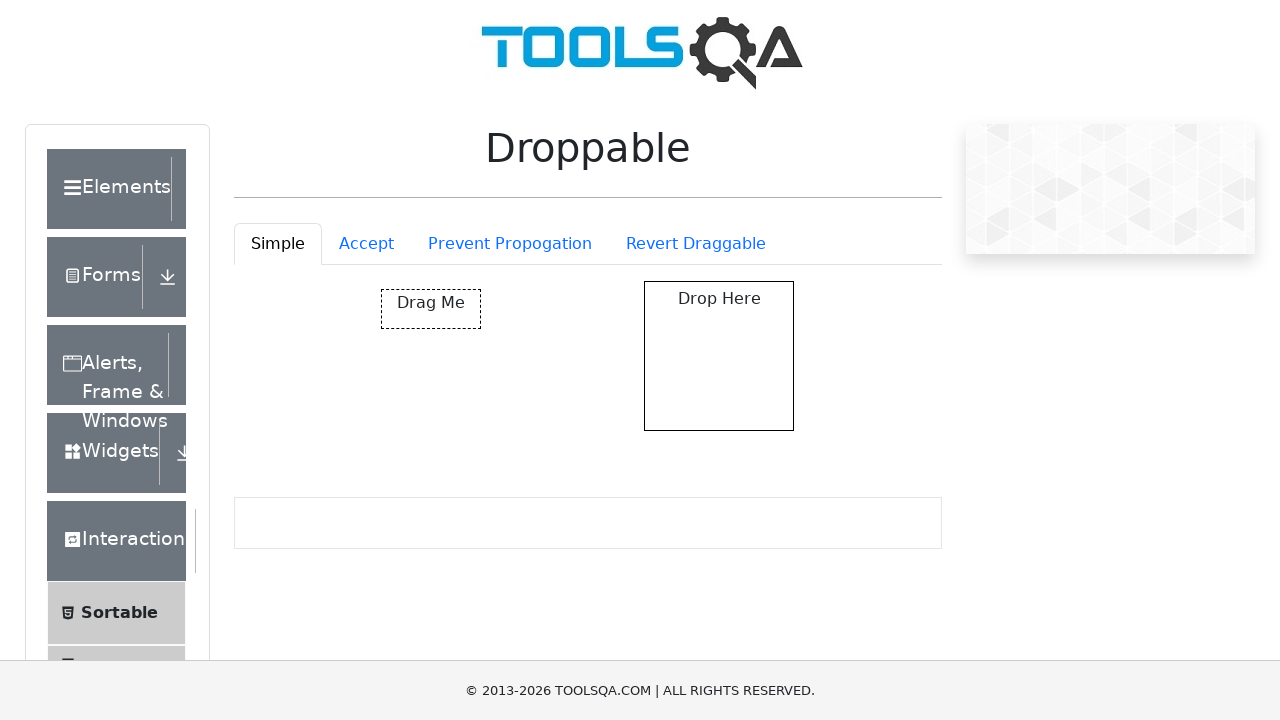

Located the drop target 'Drop here' area
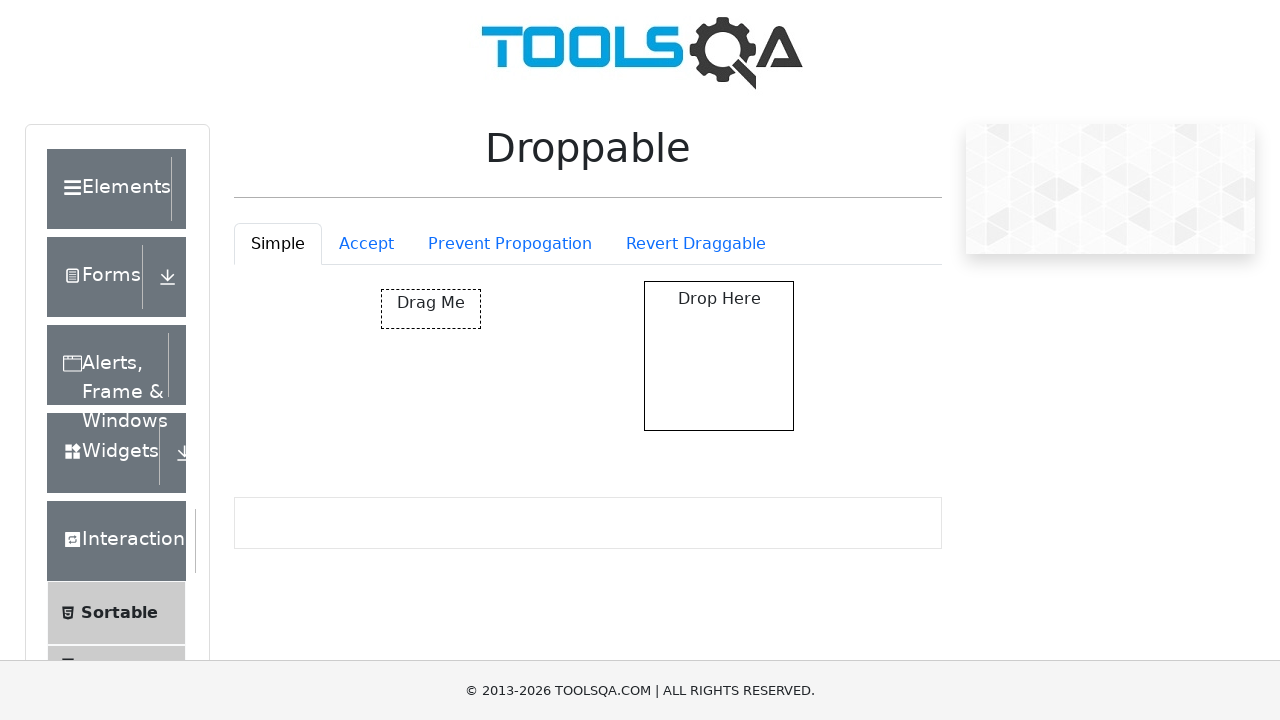

Performed drag and drop of 'Drag me' element onto 'Drop here' target at (719, 356)
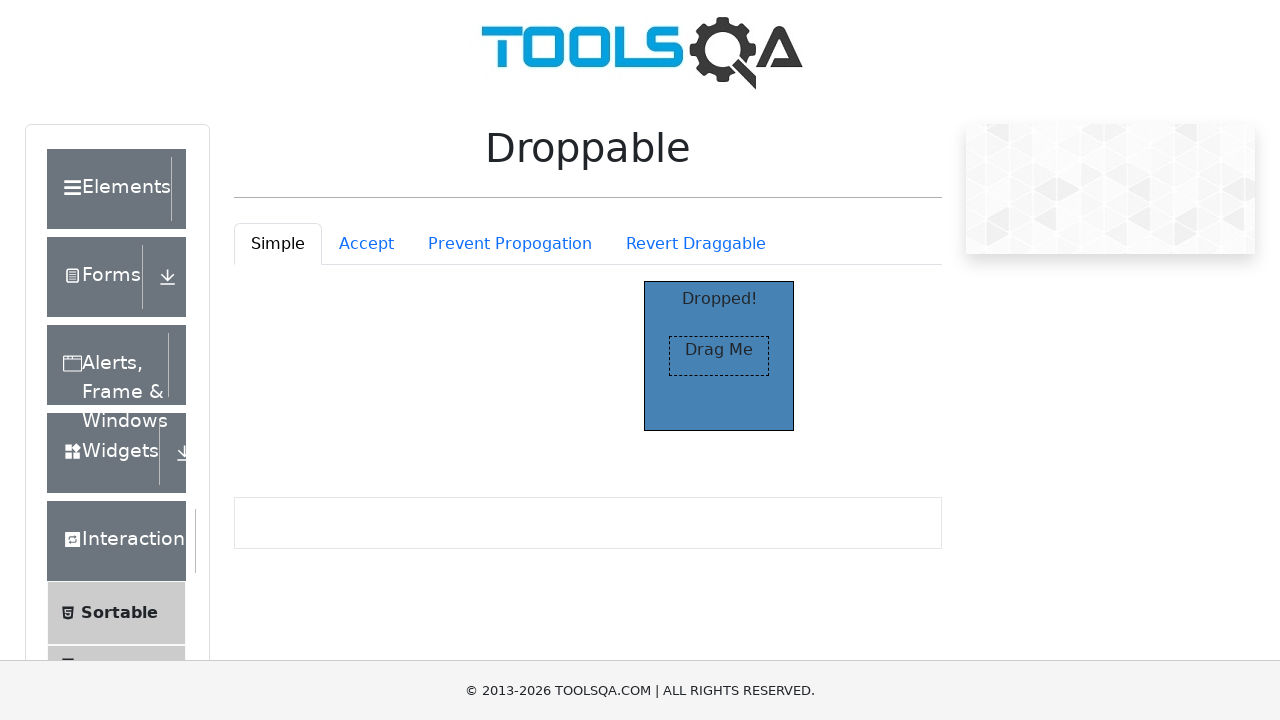

Located the 'Dropped!' confirmation text element
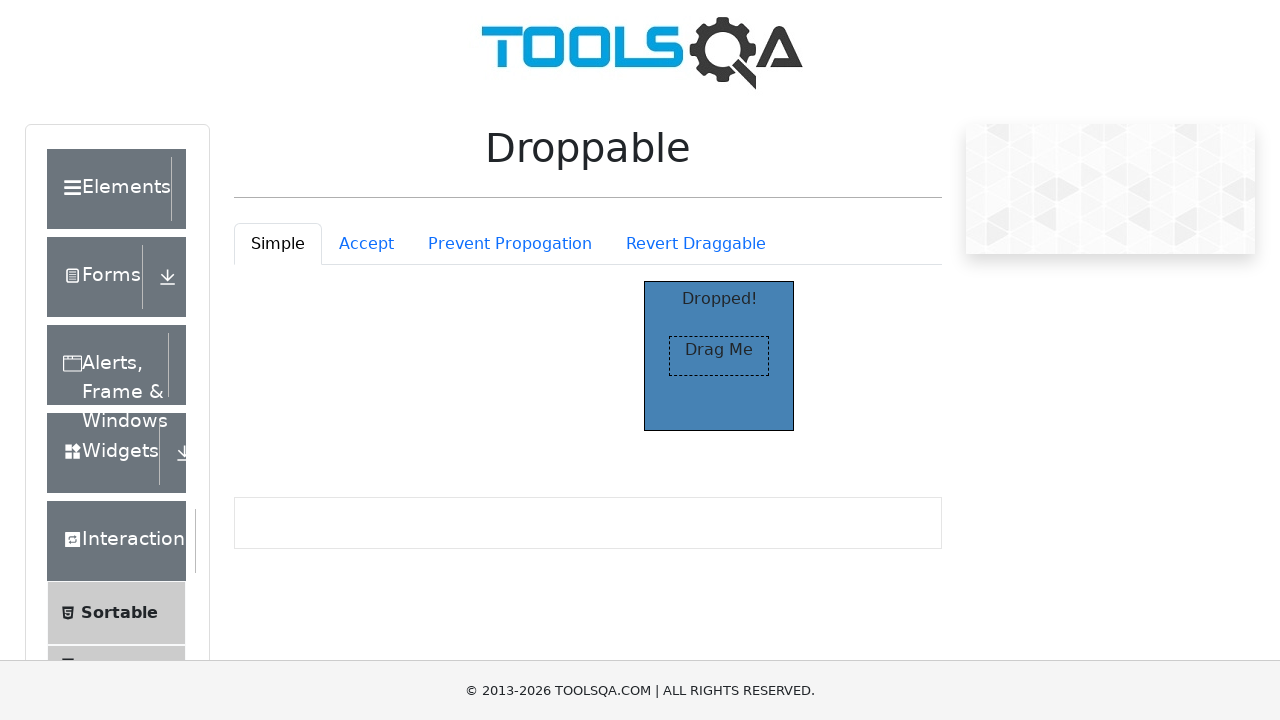

Waited for 'Dropped!' text to become visible
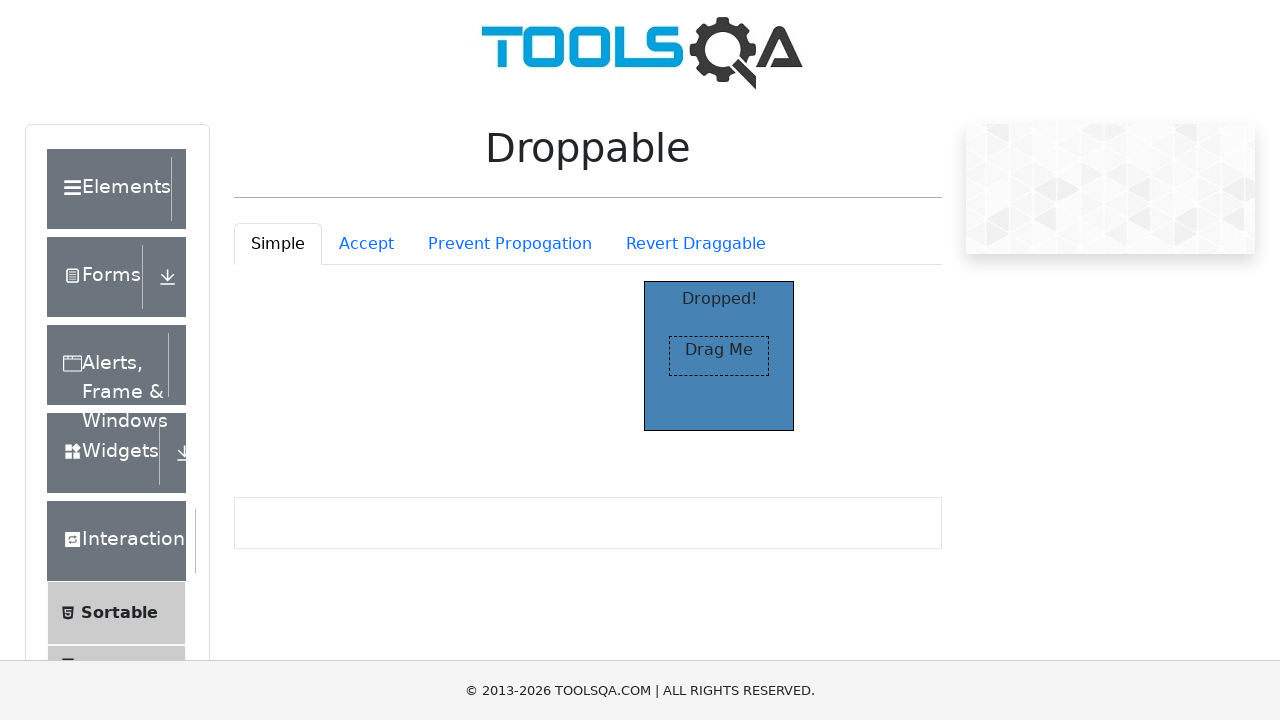

Asserted that the text content equals 'Dropped!' - drag and drop successful
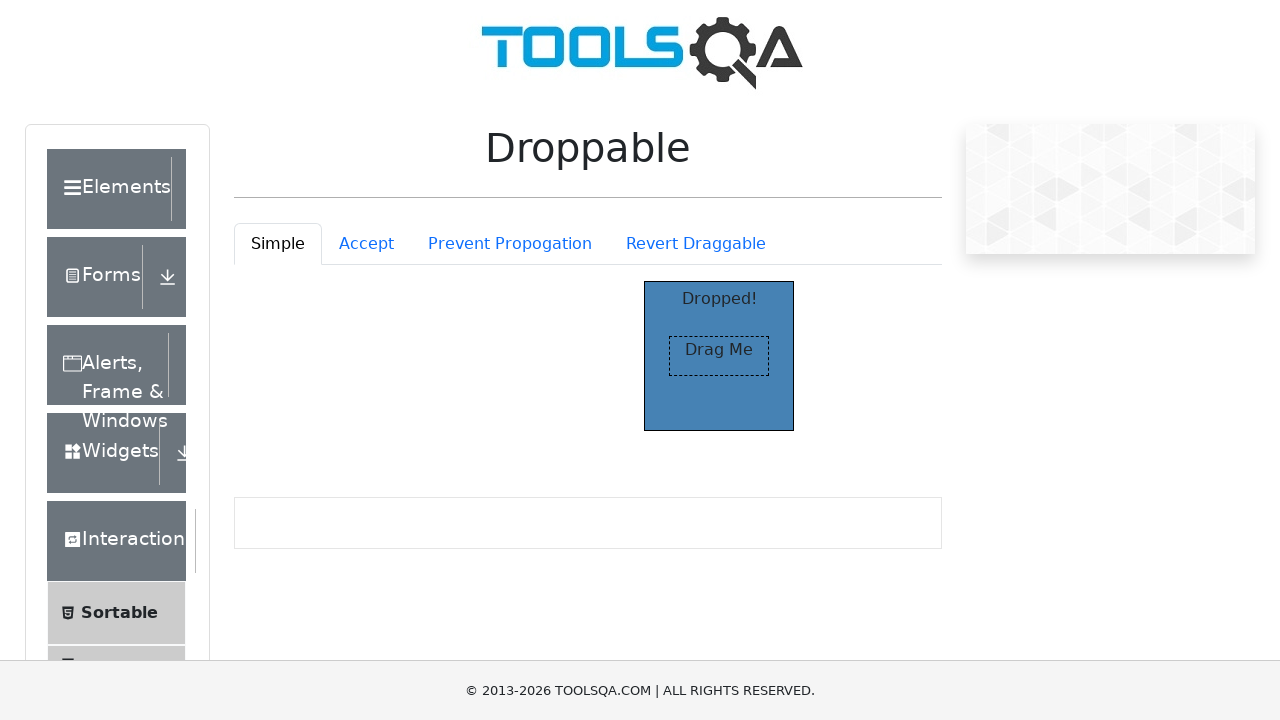

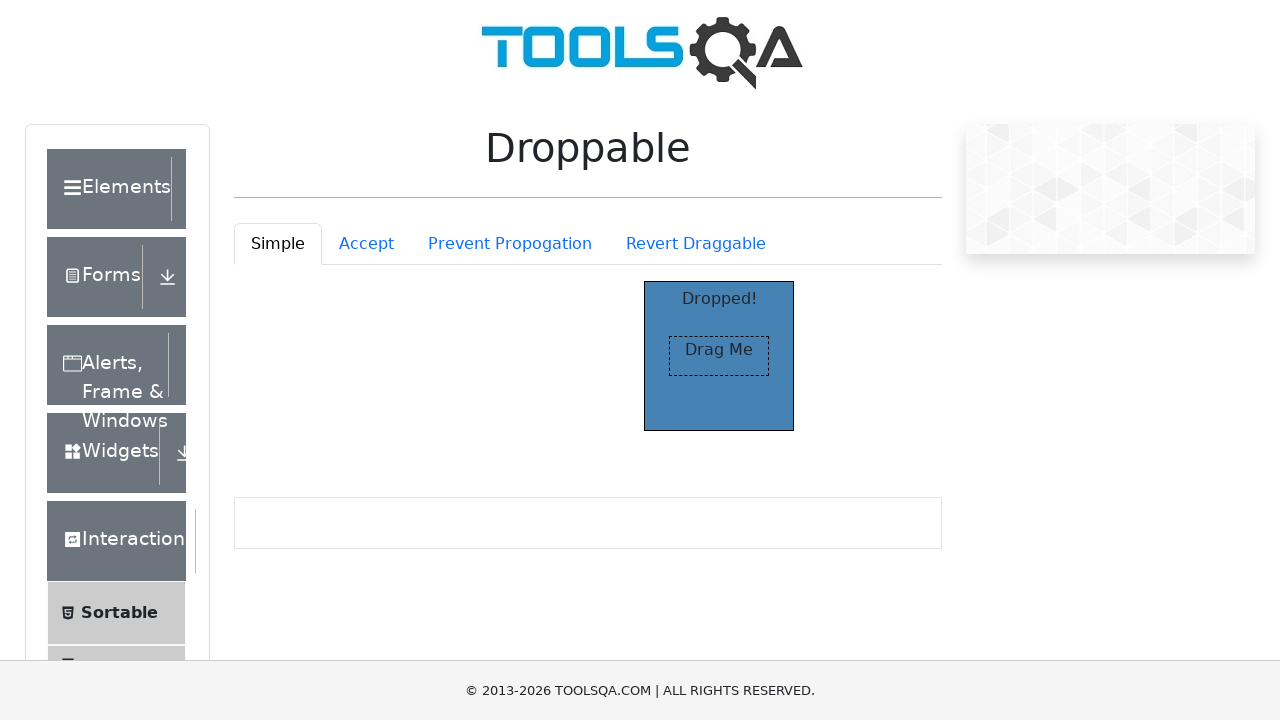